Navigates to the WebdriverIO website and verifies the page title matches the expected value

Starting URL: https://webdriver.io

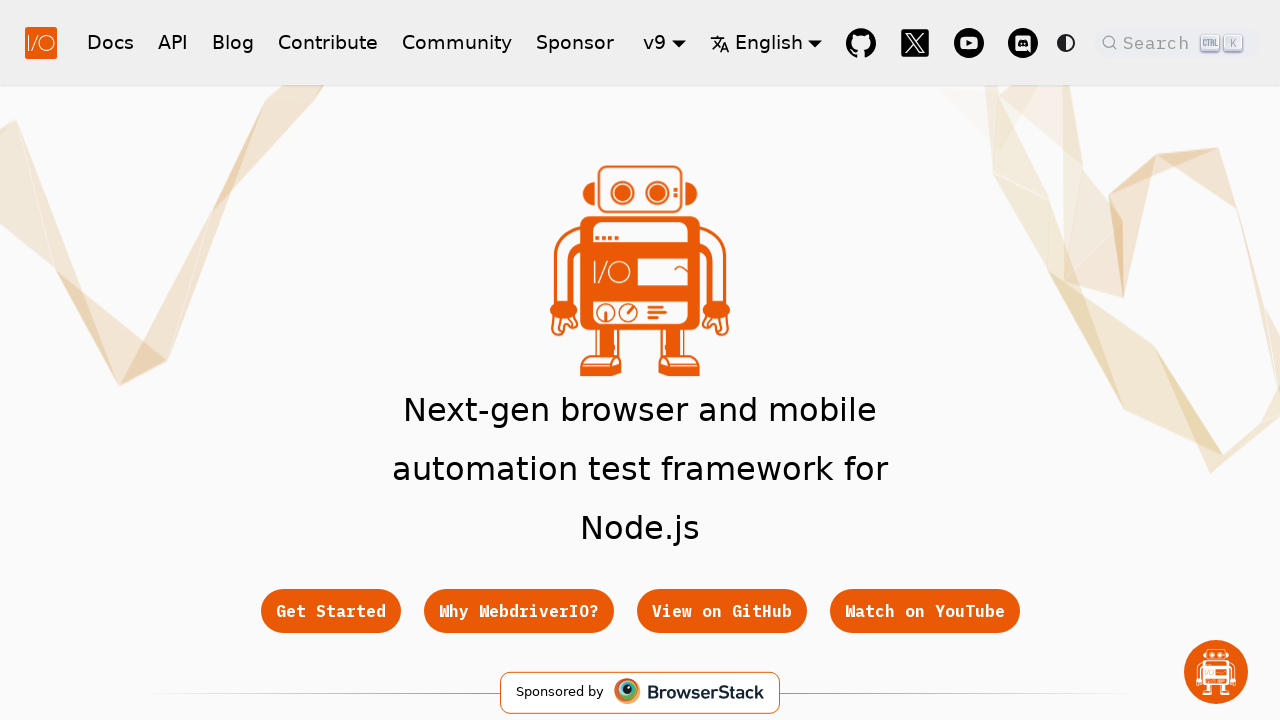

Waited for page to load (domcontentloaded)
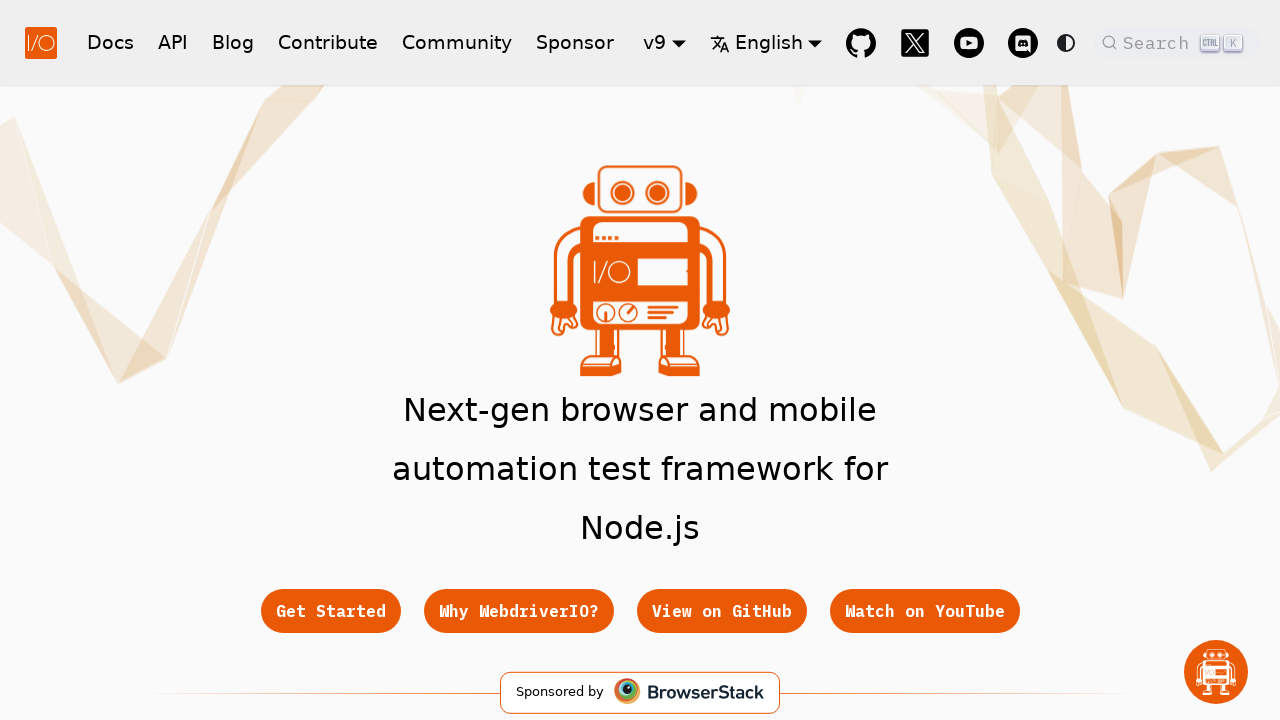

Verified page title matches expected value
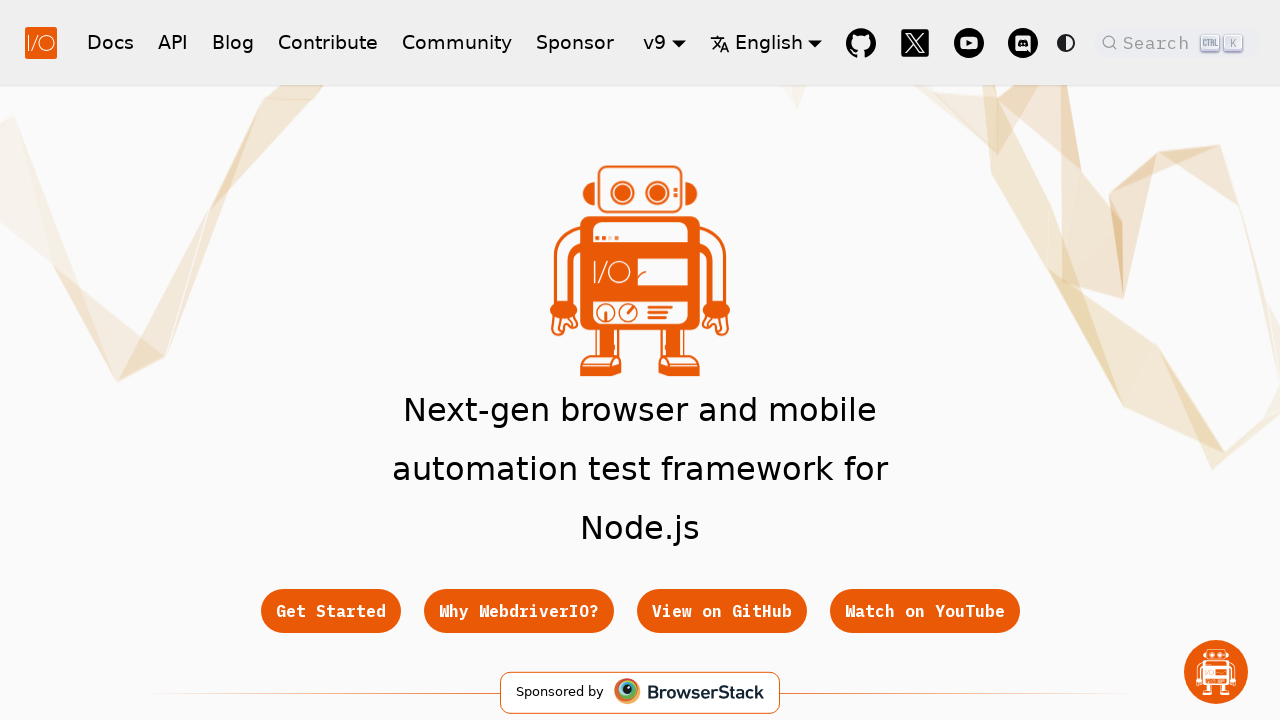

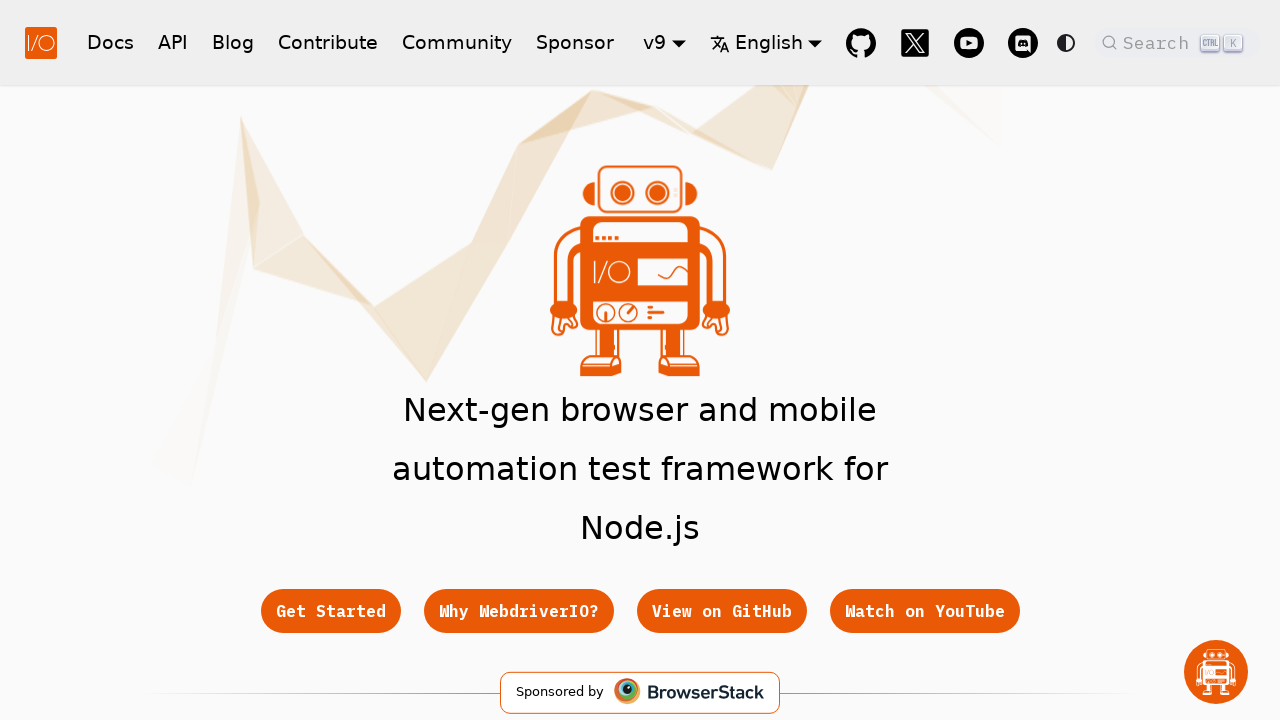